Tests dynamic loading with implicit wait timeout equal to the element display time, clicking start button and verifying the loaded content

Starting URL: https://automationfc.github.io/dynamic-loading/

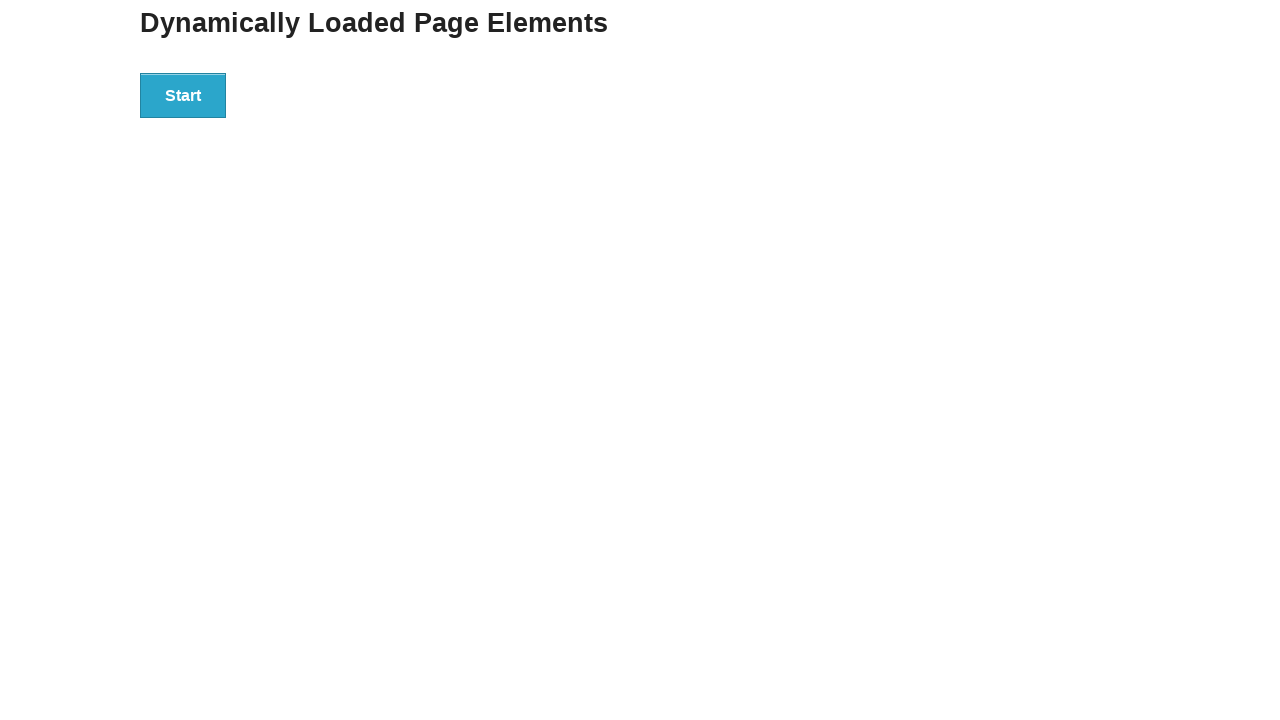

Clicked start button to trigger dynamic loading at (183, 95) on xpath=//div[@id='start']/button
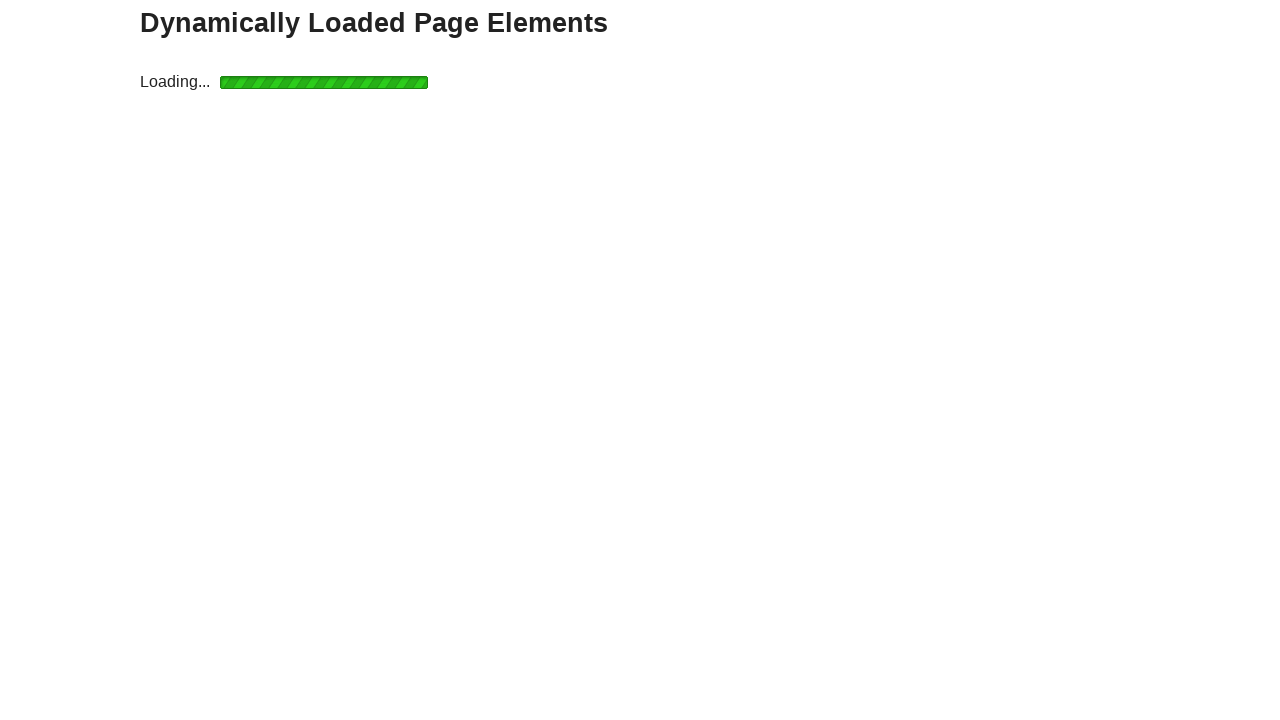

Waited for dynamically loaded element to become visible
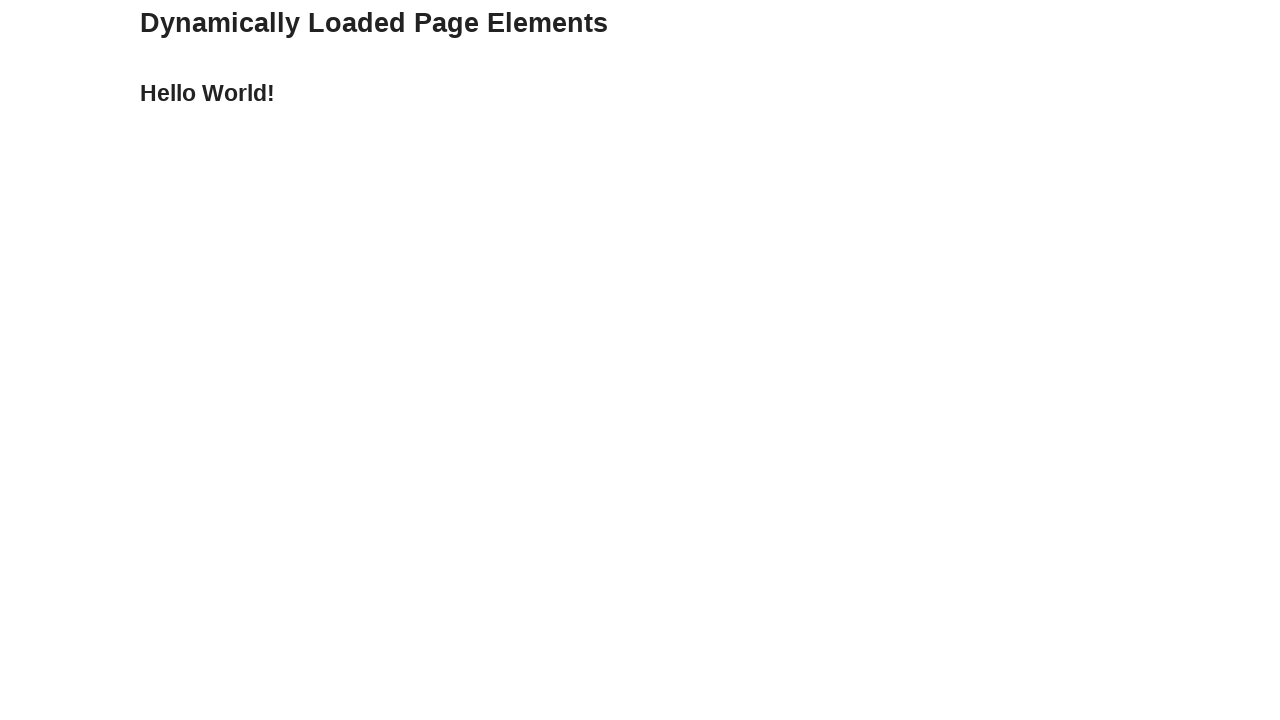

Verified loaded content displays 'Hello World!' text
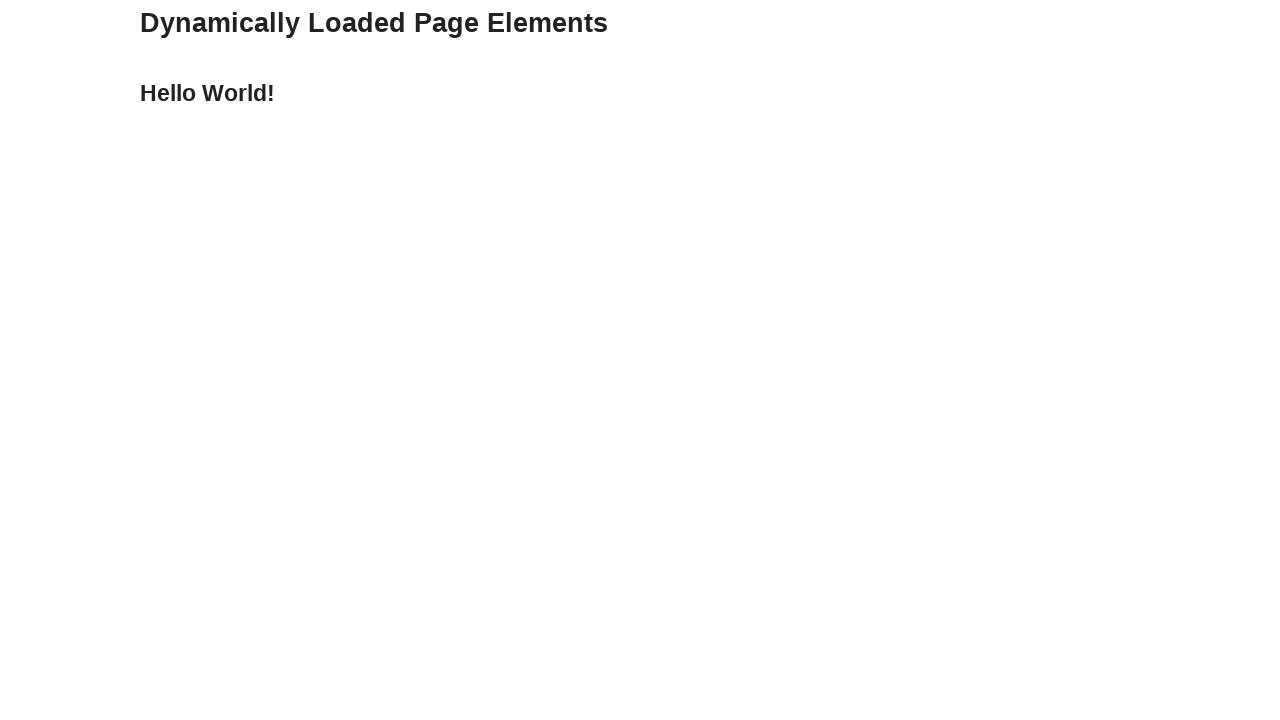

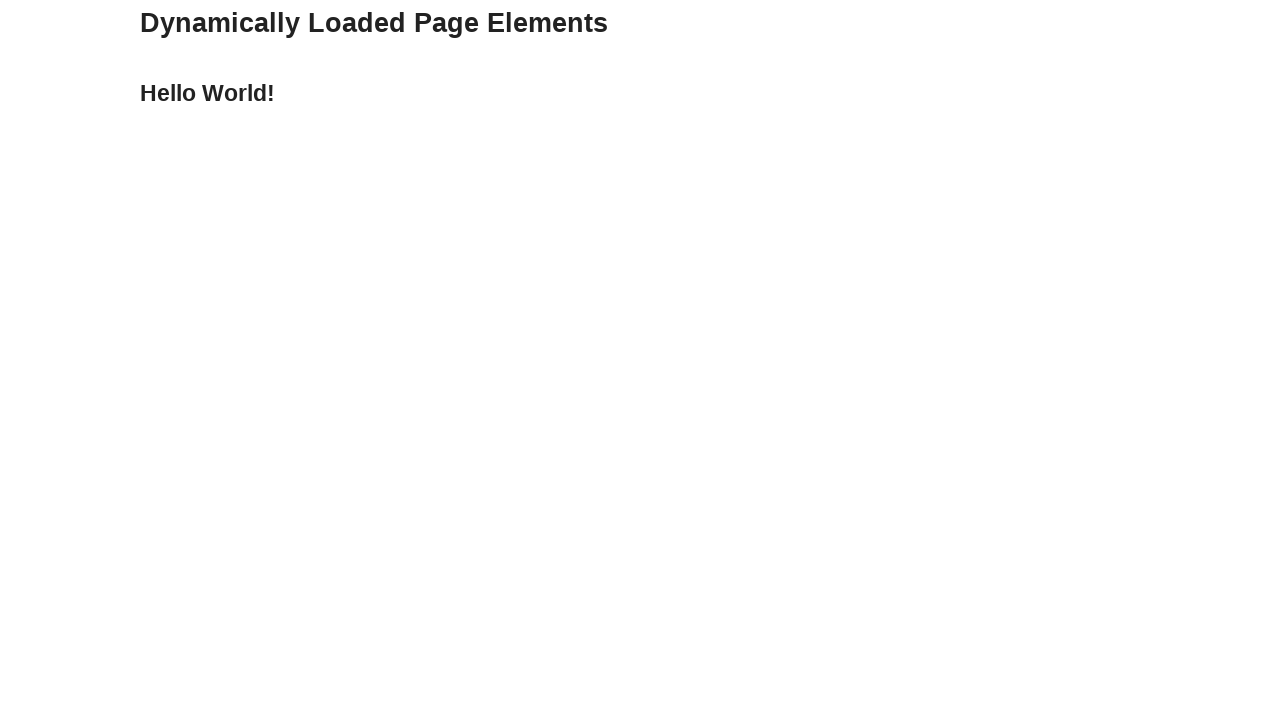